Tests toBeAttached assertion by clicking attach button and verifying element is attached to DOM

Starting URL: https://demoapp-sable-gamma.vercel.app/

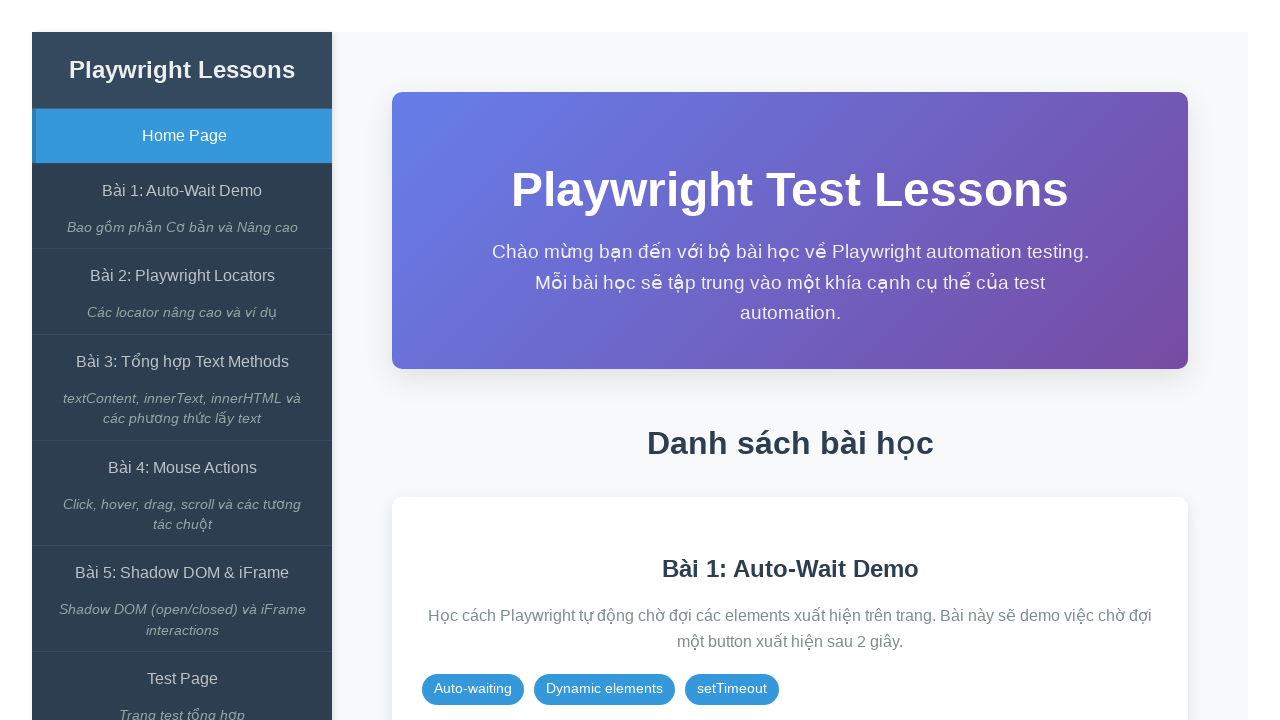

Clicked on the Auto-Wait Demo link at (182, 191) on internal:role=link[name="Bài 1: Auto-Wait Demo"i]
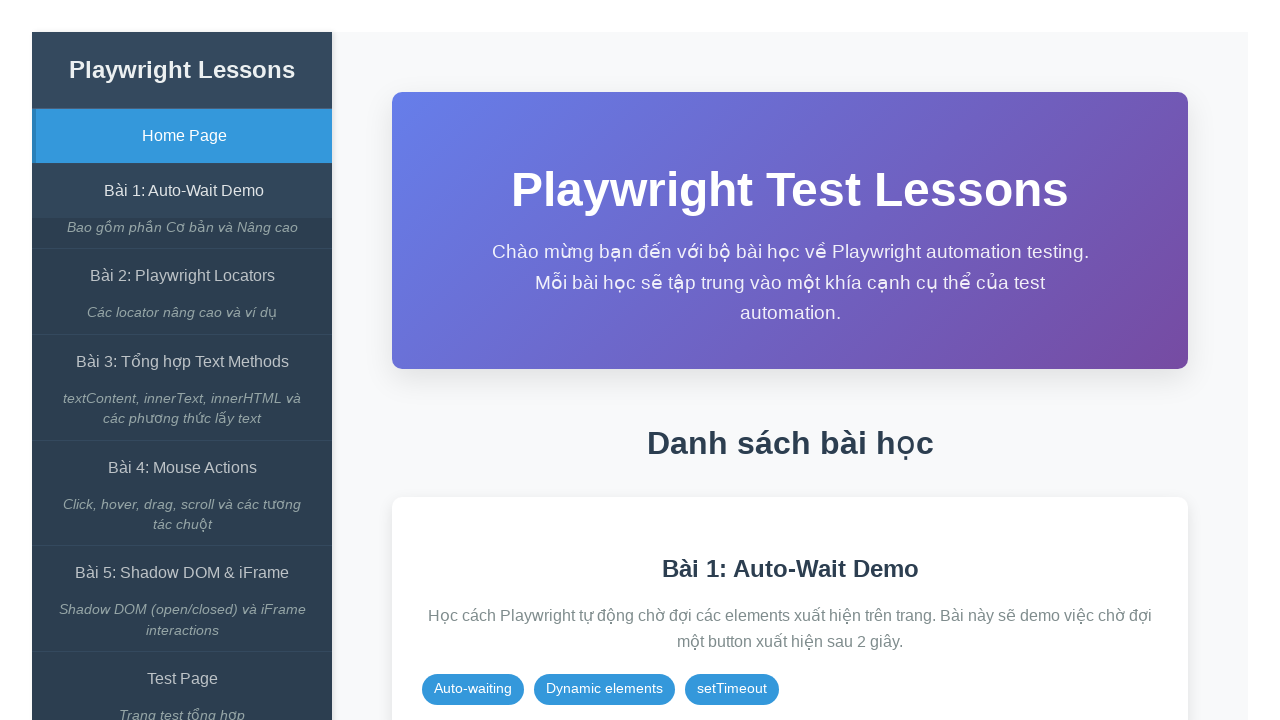

Clicked on the 'expect() có await' button at (857, 312) on internal:role=button[name="expect() có await"i]
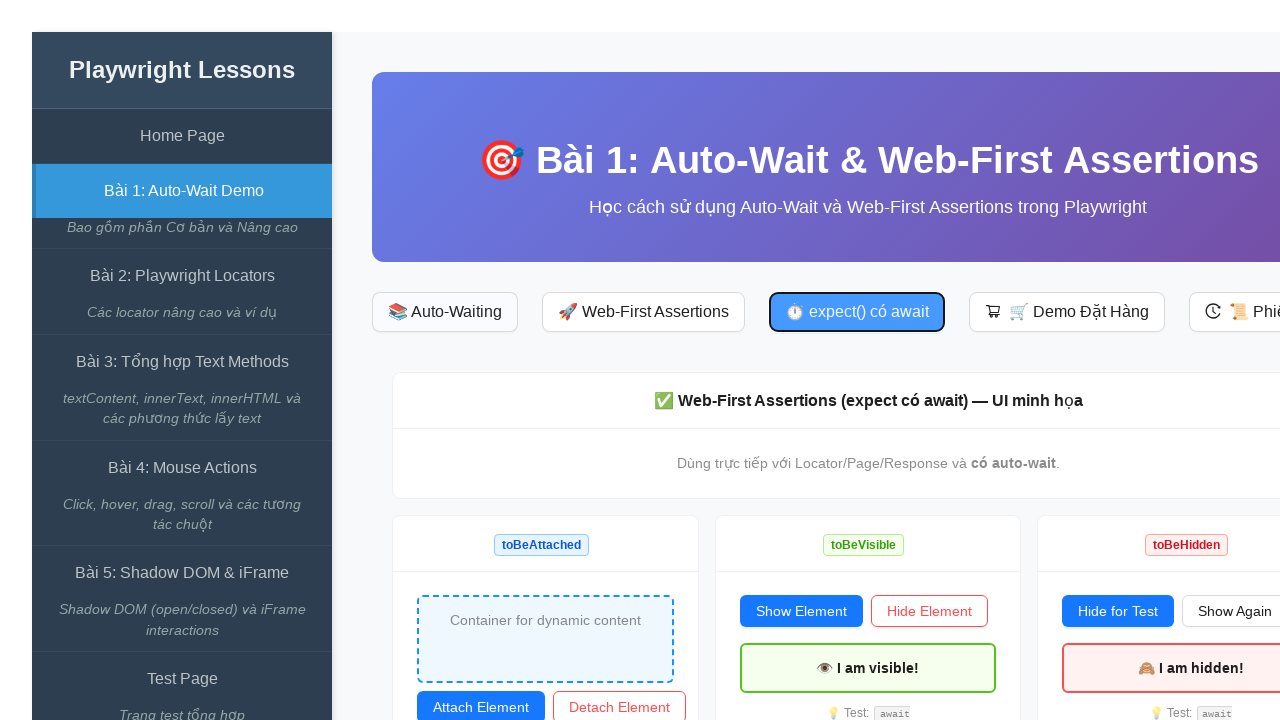

Clicked the attach button at (481, 704) on #btn-attach
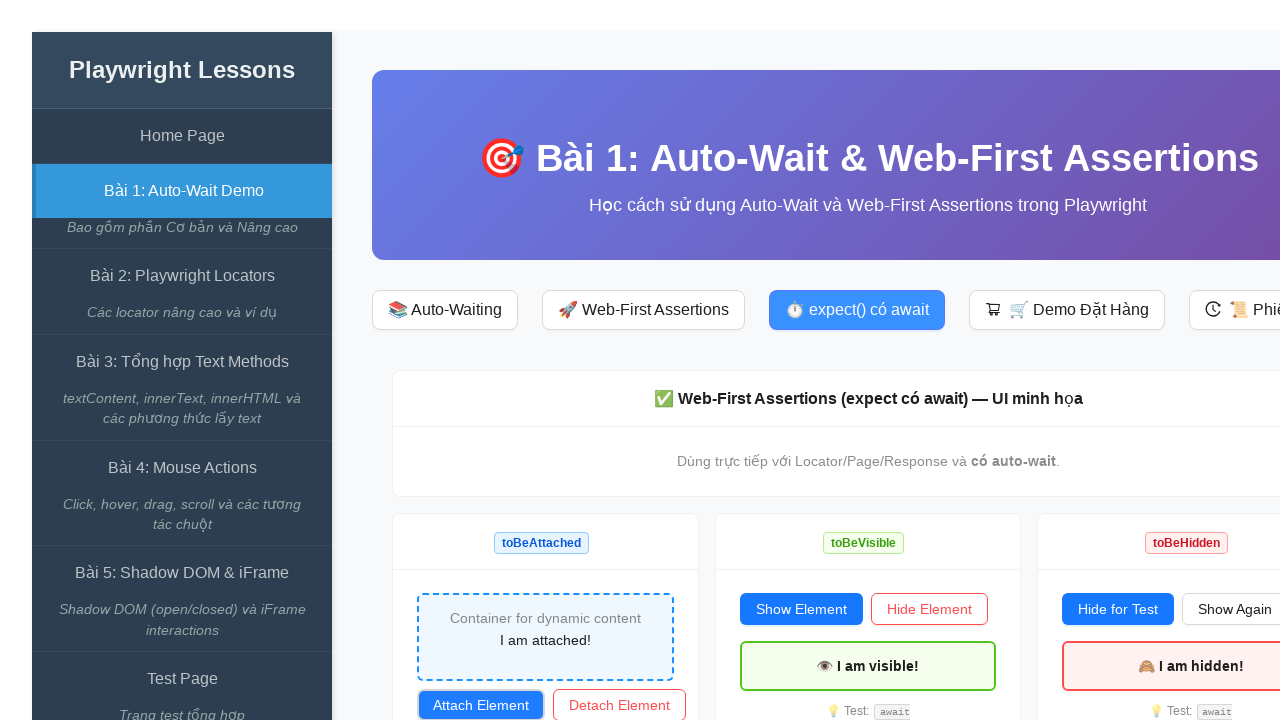

Verified that the element with id 'attached-node' is attached to the DOM
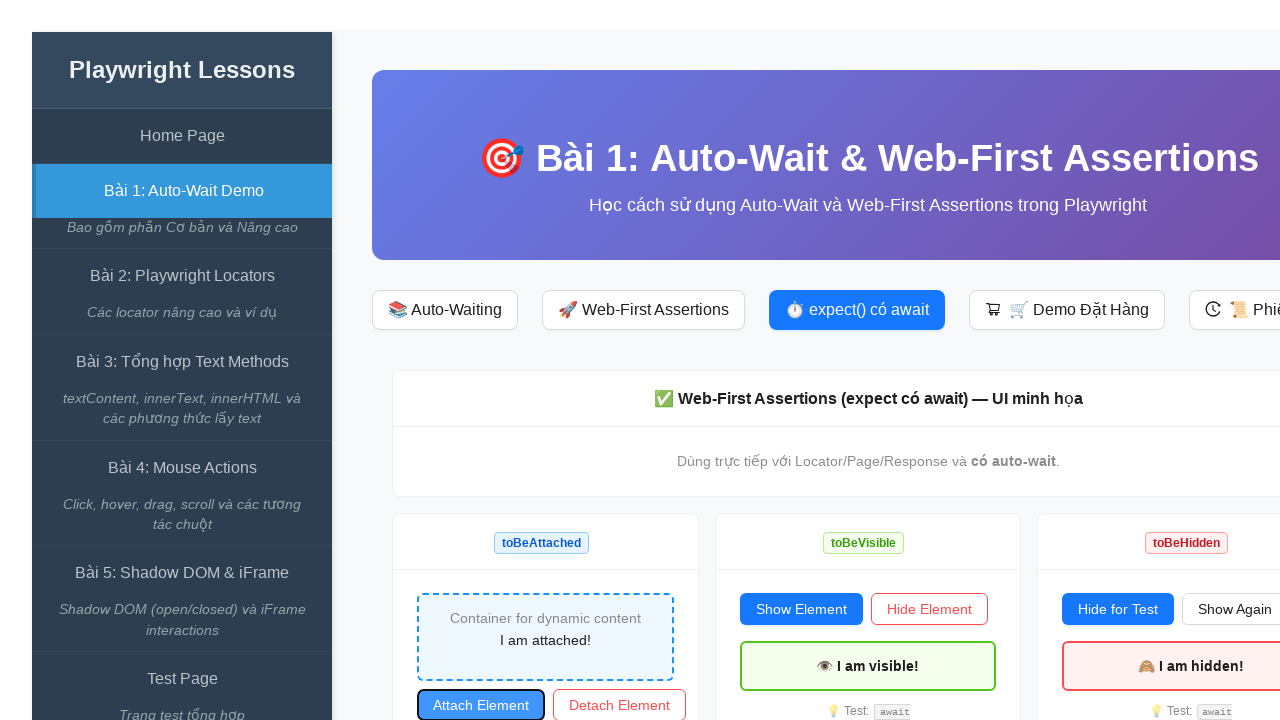

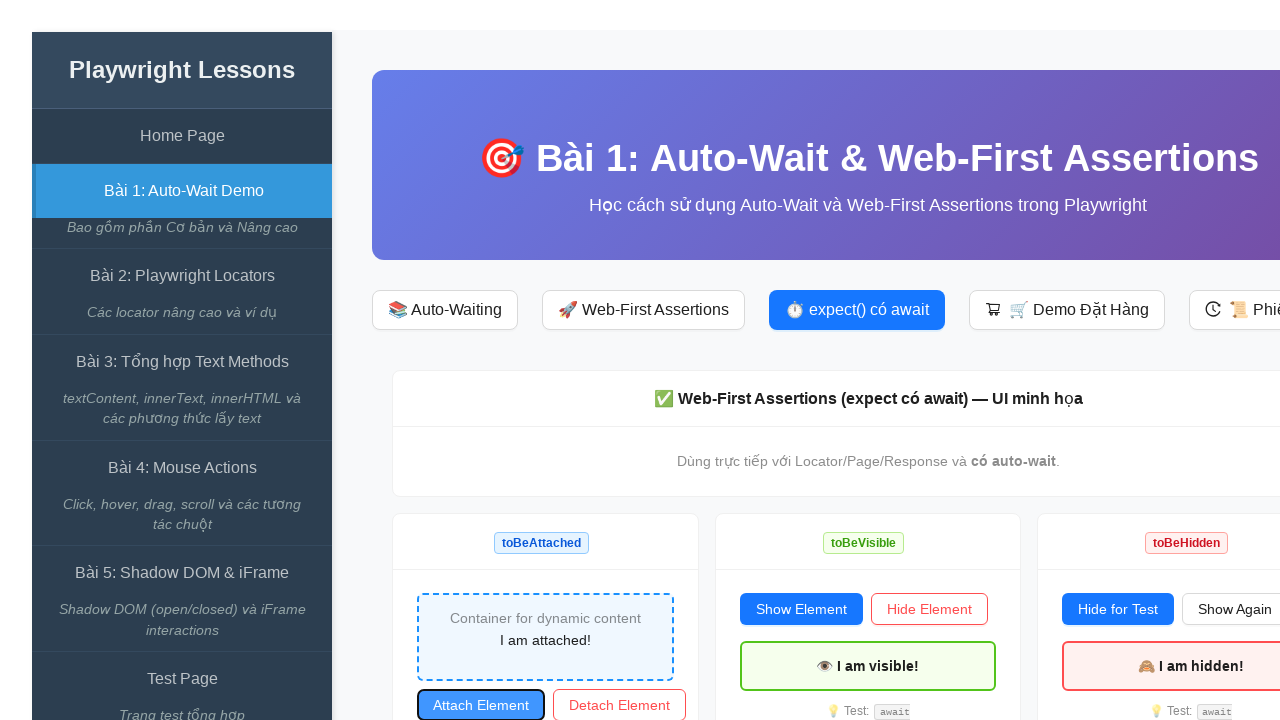